Tests that the OrangeHRM login page loads correctly by verifying the page title matches the expected value "OrangeHRM".

Starting URL: https://opensource-demo.orangehrmlive.com/web/index.php/auth/login

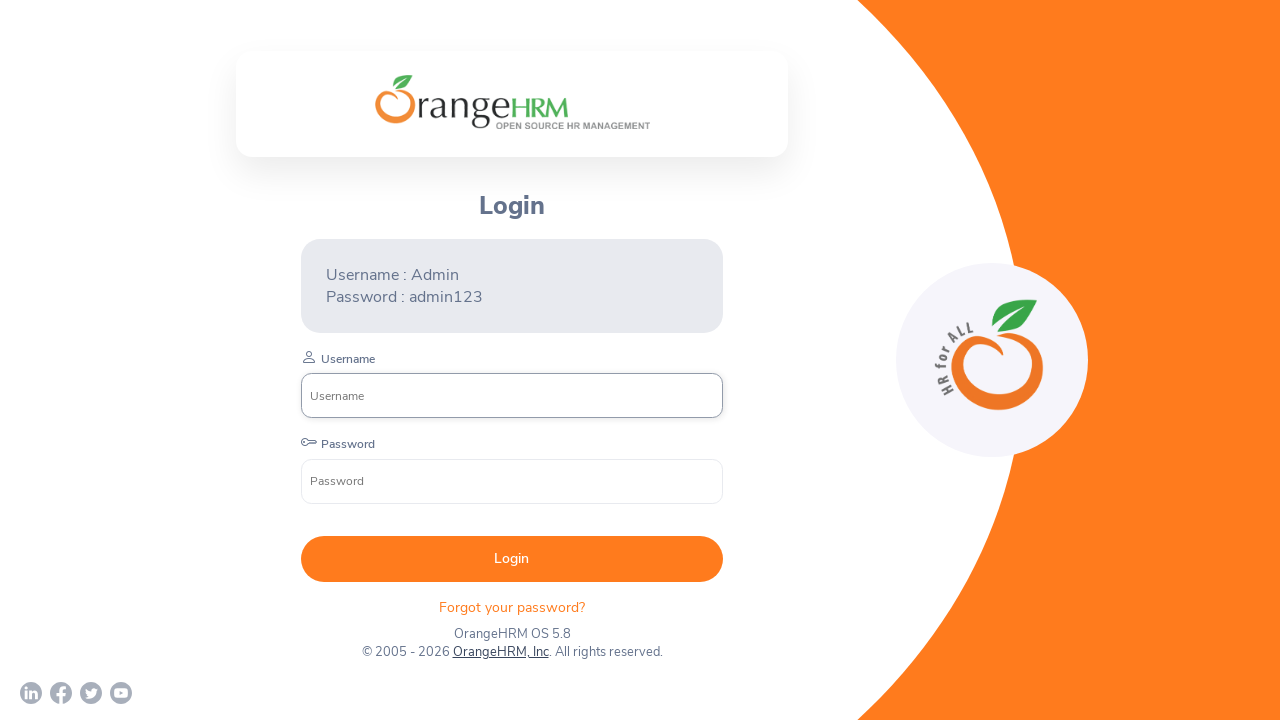

Waited for page to reach domcontentloaded state
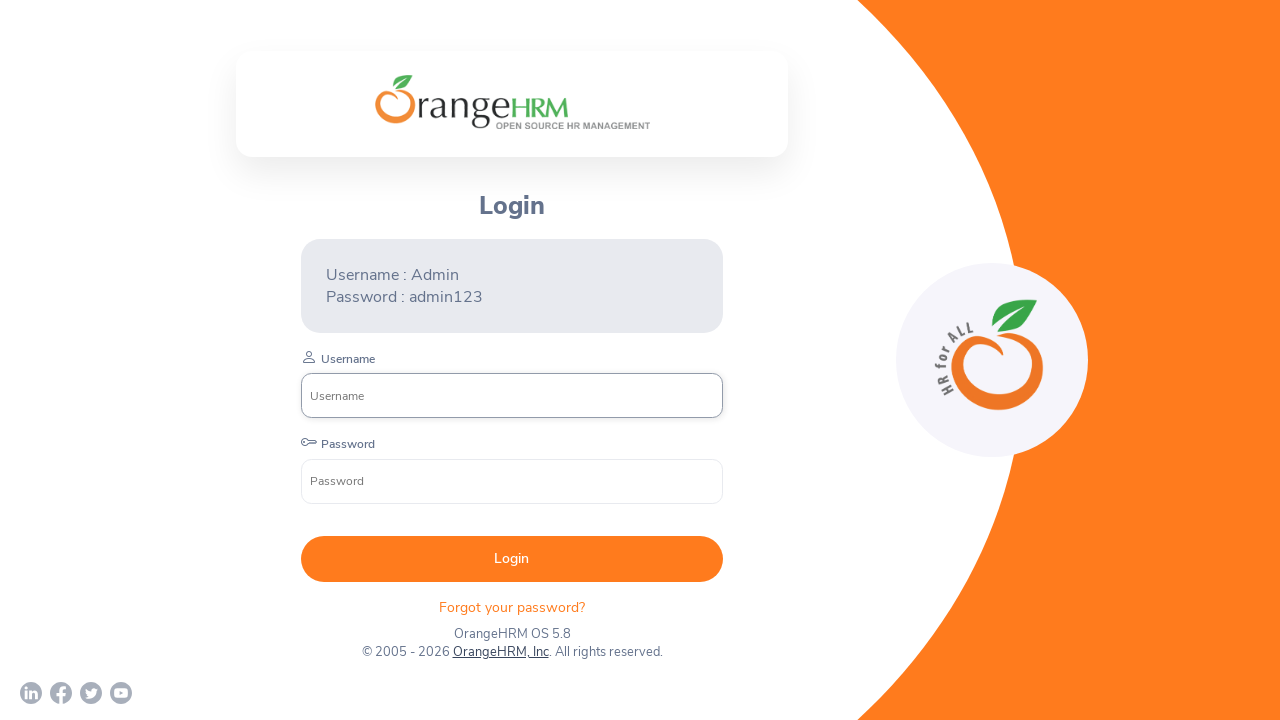

Retrieved page title
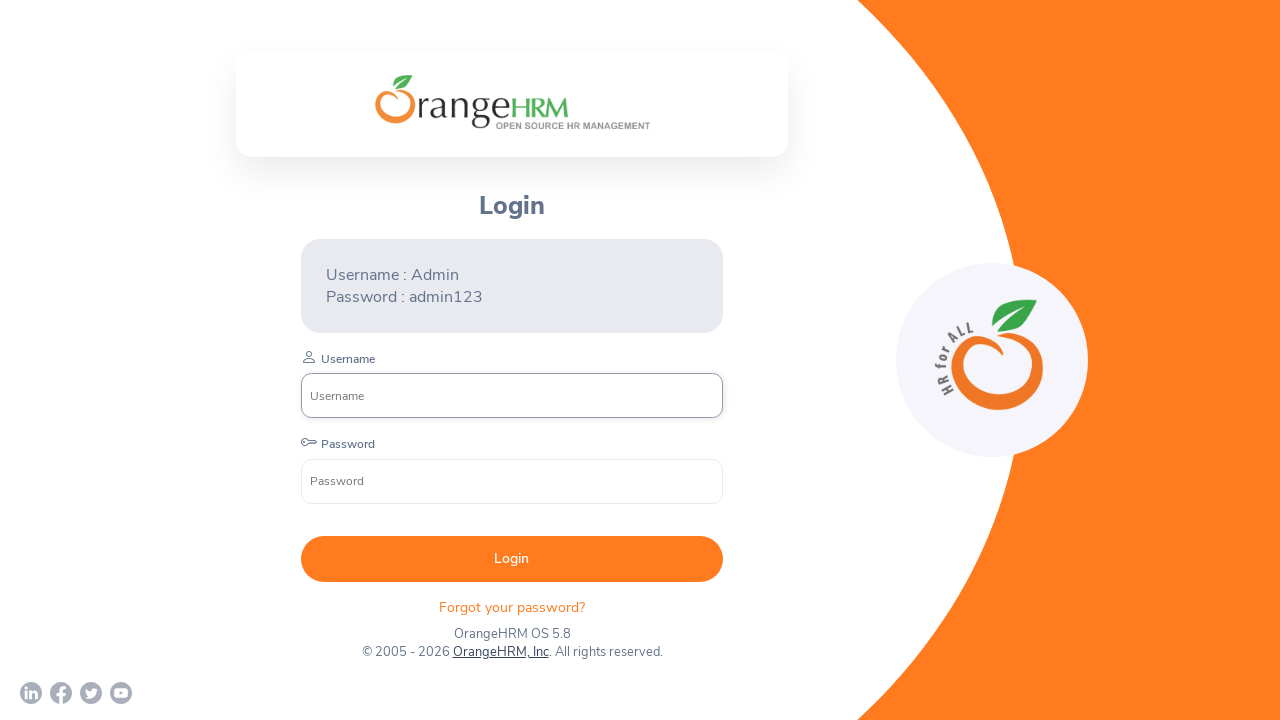

Verified page title matches 'OrangeHRM'
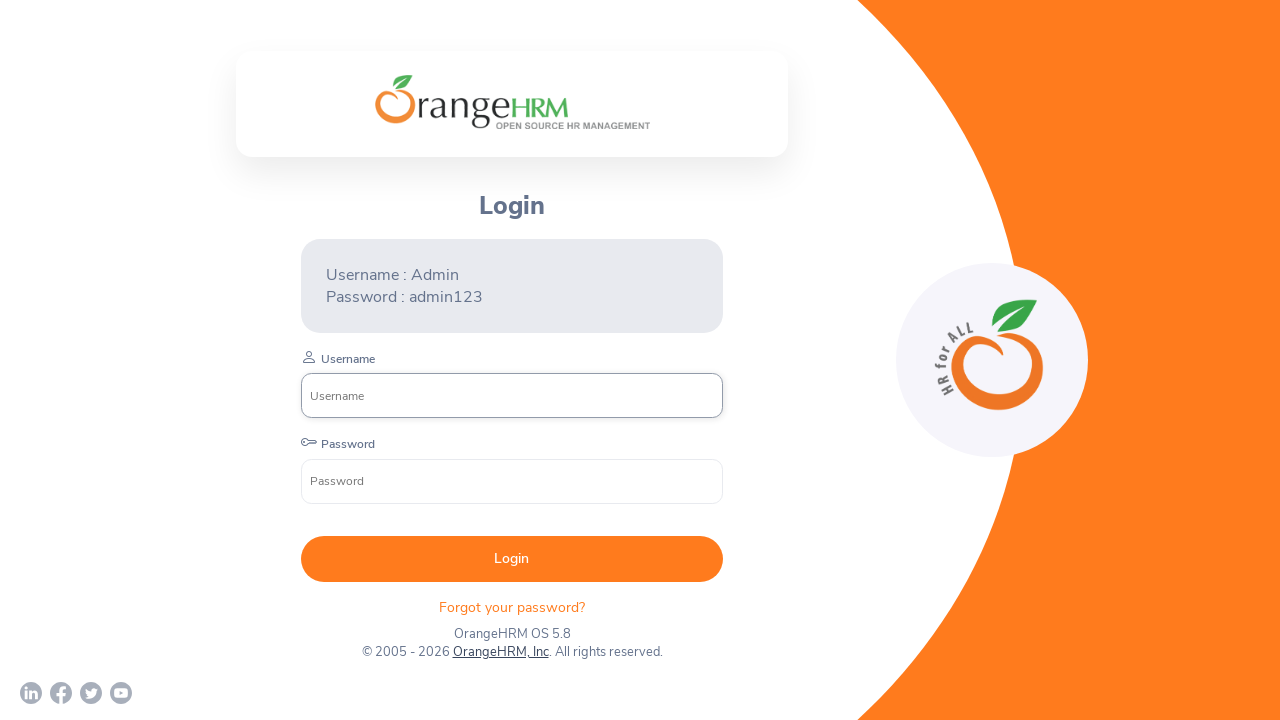

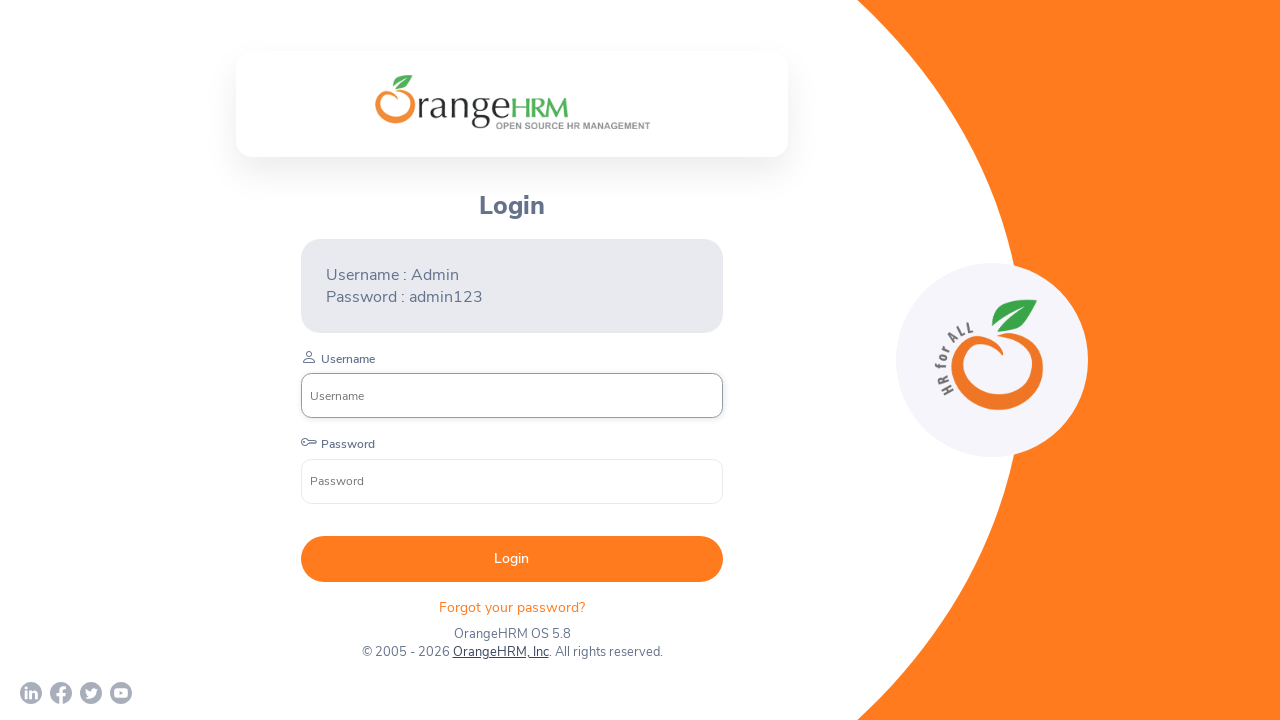